Tests auto-suggestion functionality by clicking the search area, entering a search term "cholesterol", waiting for suggestions to appear, and clicking on the last suggestion item in the list.

Starting URL: https://pharmeasy.in/

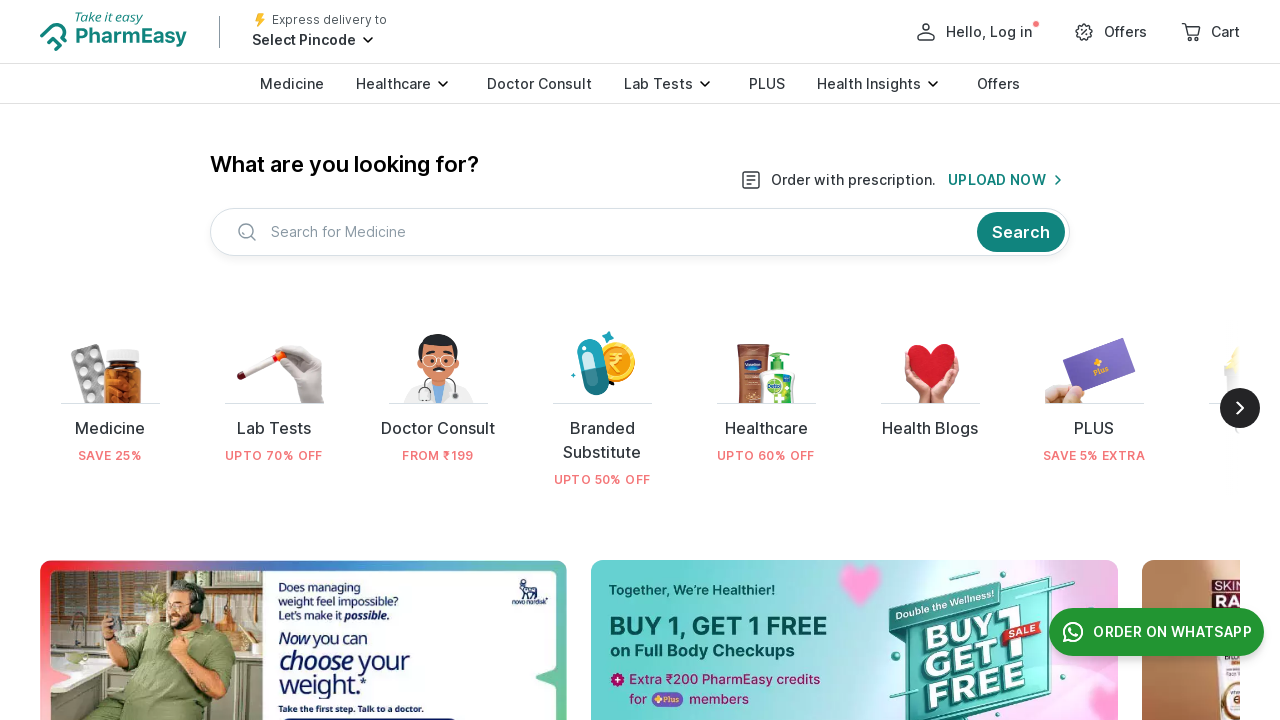

Clicked on search area to activate it at (640, 232) on div.c-PJLV.c-bXbWpx.c-bXbWpx-icOztnM-css
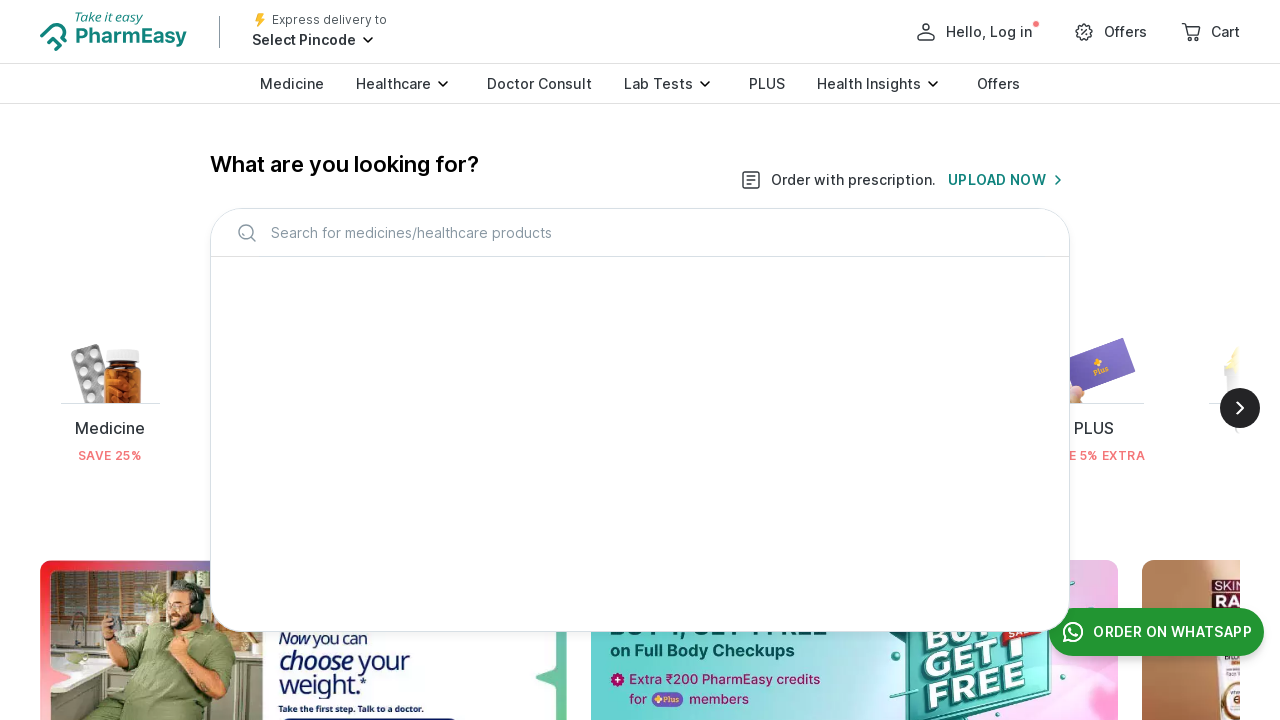

Entered search term 'cholesterol' in search input on #topBarInput
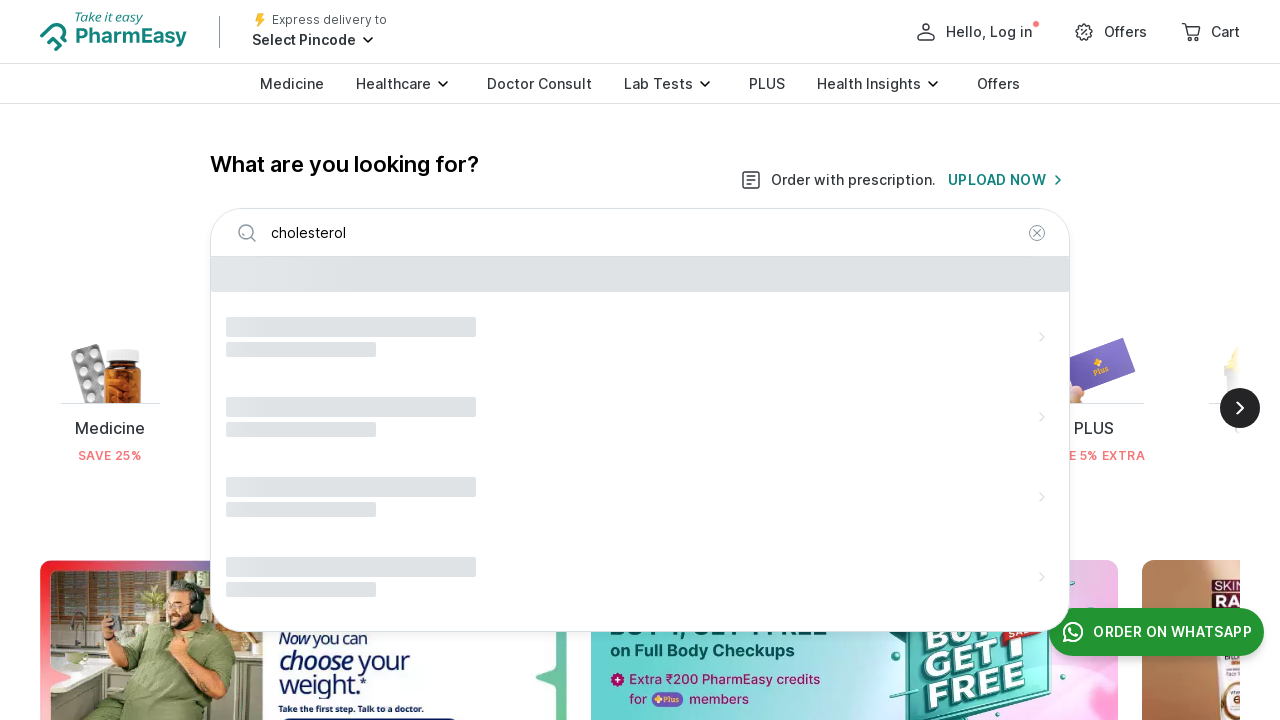

Auto-suggestions appeared
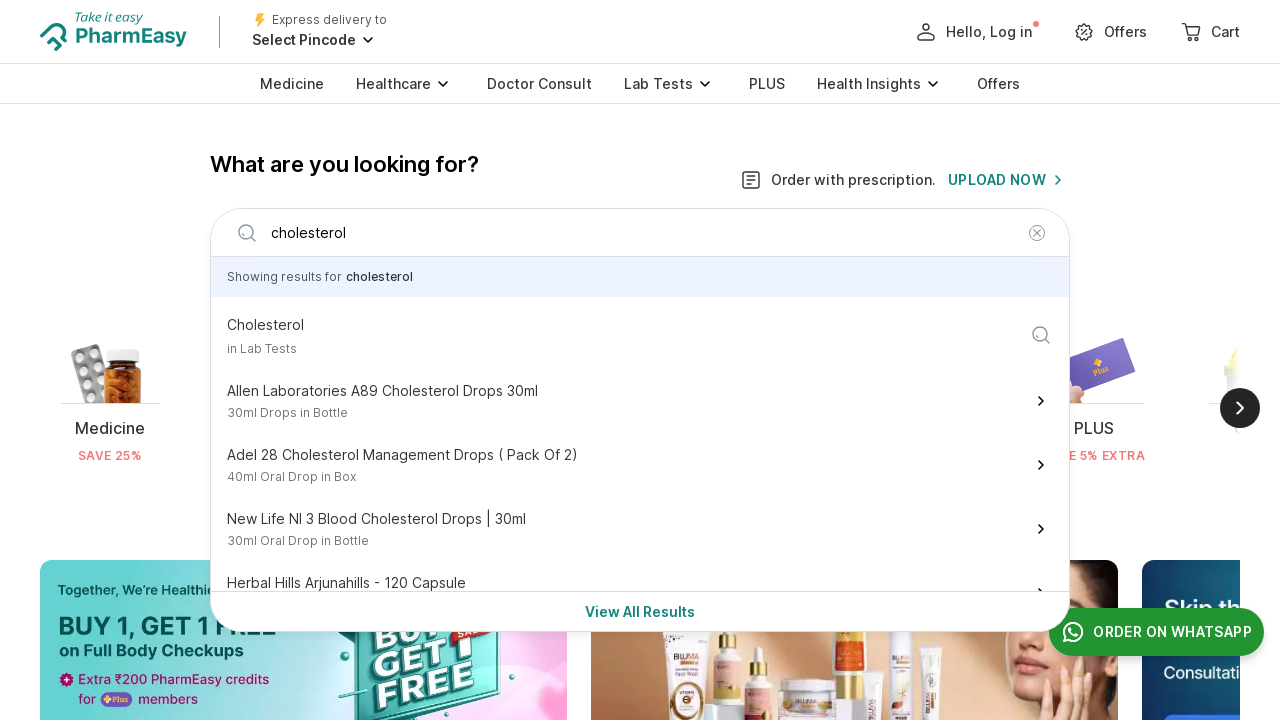

Found 20 auto-suggestion items
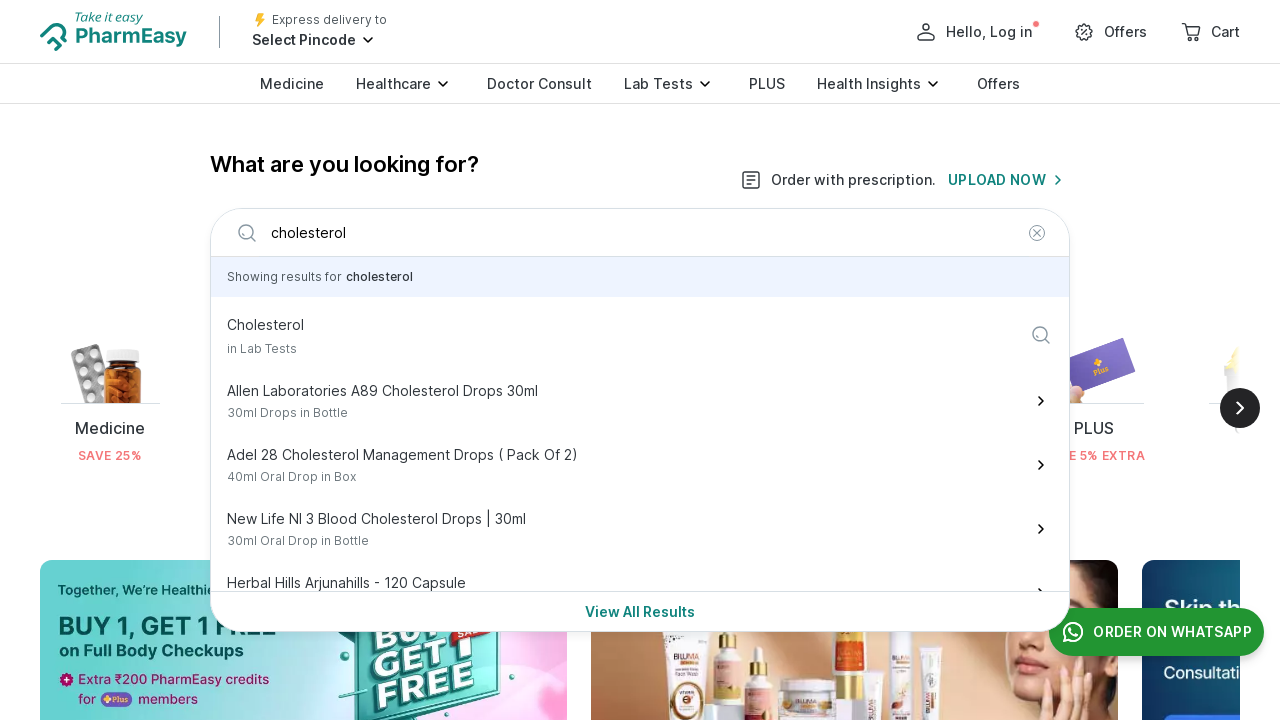

Clicked on the last auto-suggestion item at (628, 555) on div.c-PJLV.c-bXbWpx.c-bXbWpx-bZJlhX-direction-column.c-bXbWpx-iioqier-css a div 
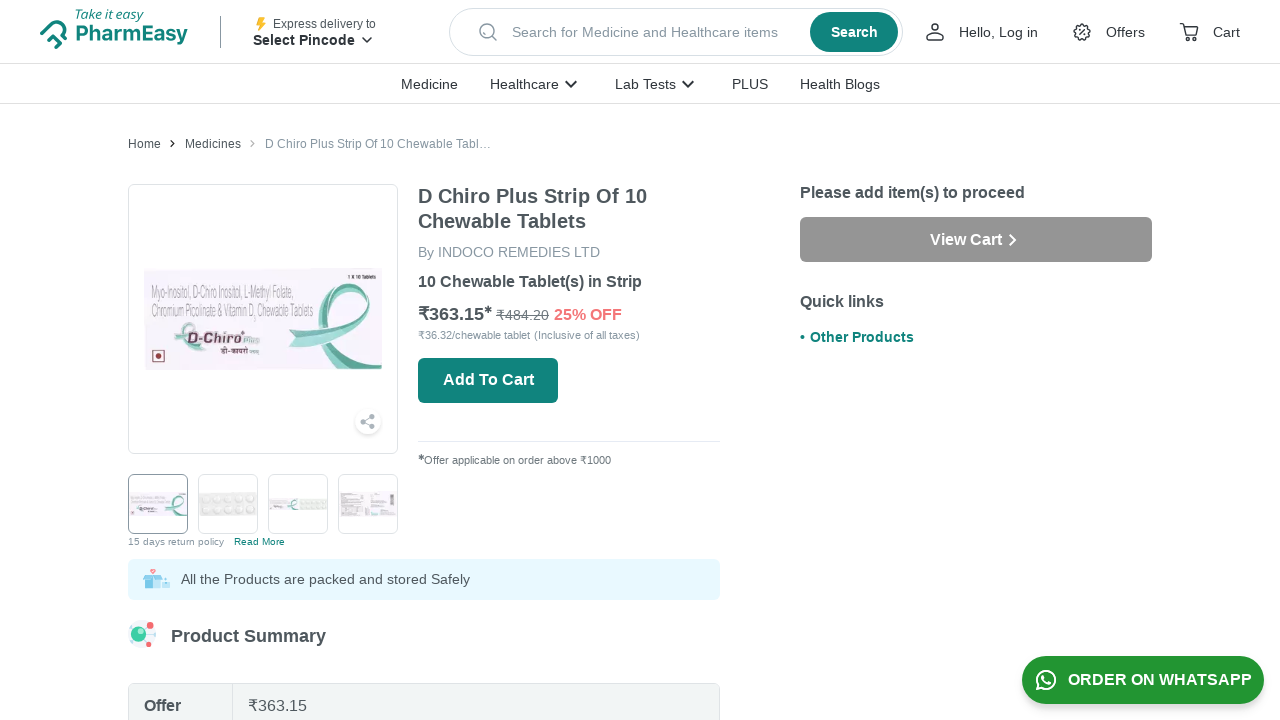

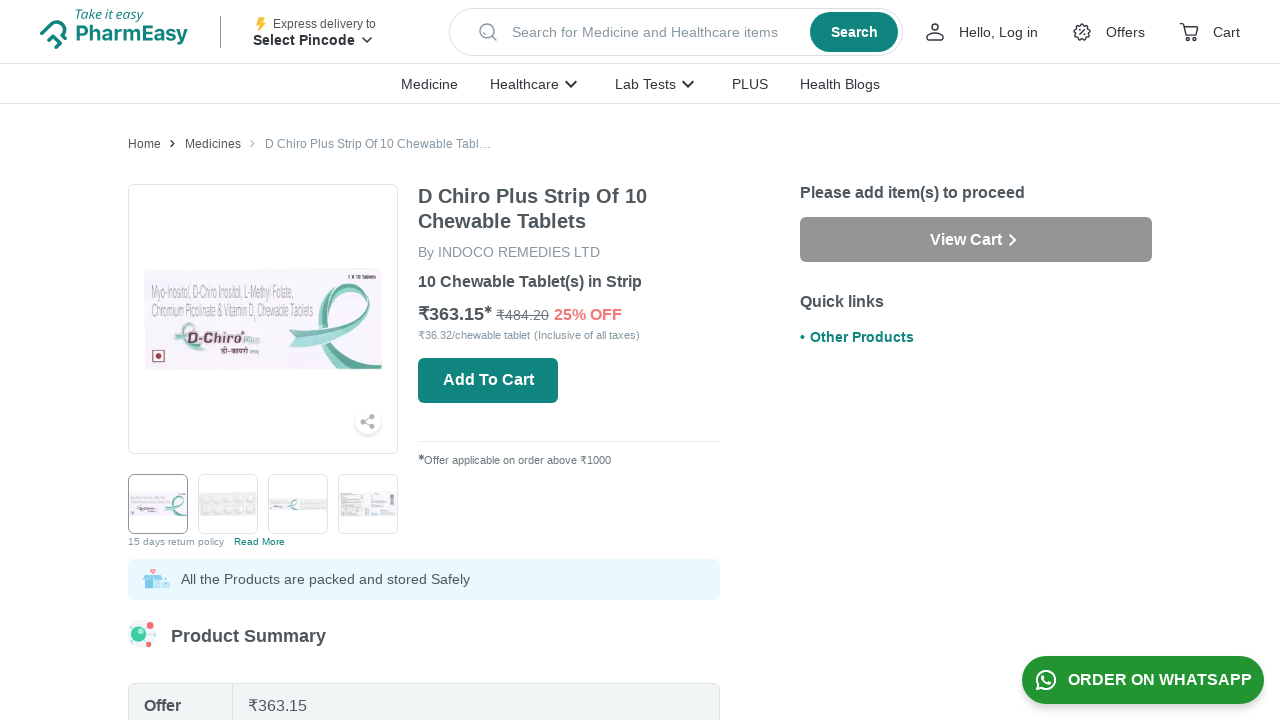